Adds a new record to a web table by filling out a form with personal and work information

Starting URL: https://demoqa.com/webtables

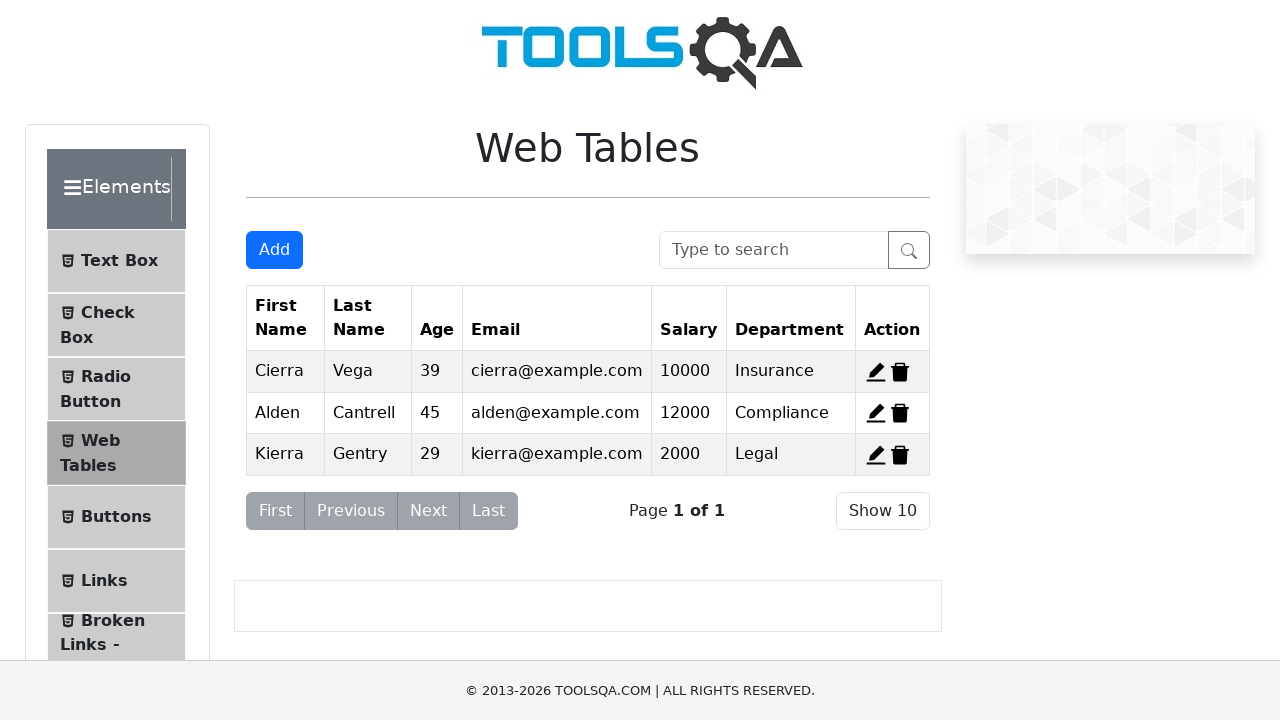

Clicked Add button to open new record form at (274, 250) on #addNewRecordButton
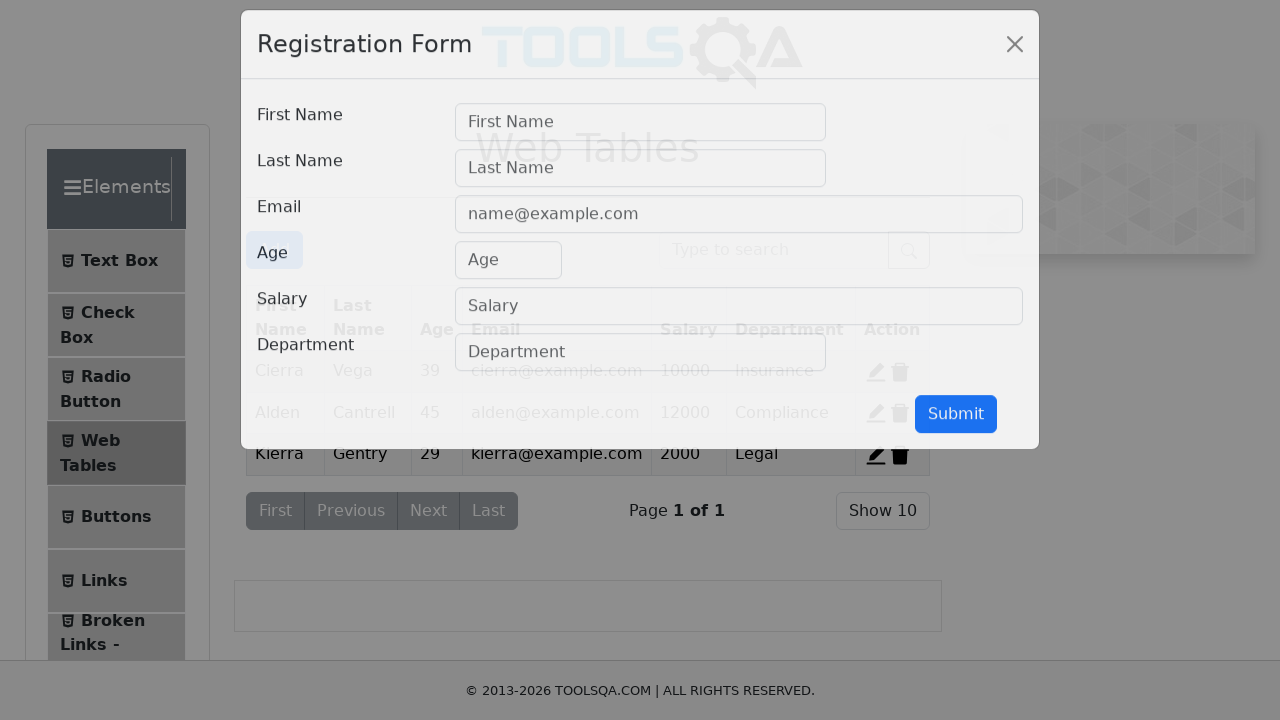

Filled first name field with 'Alice' on #firstName
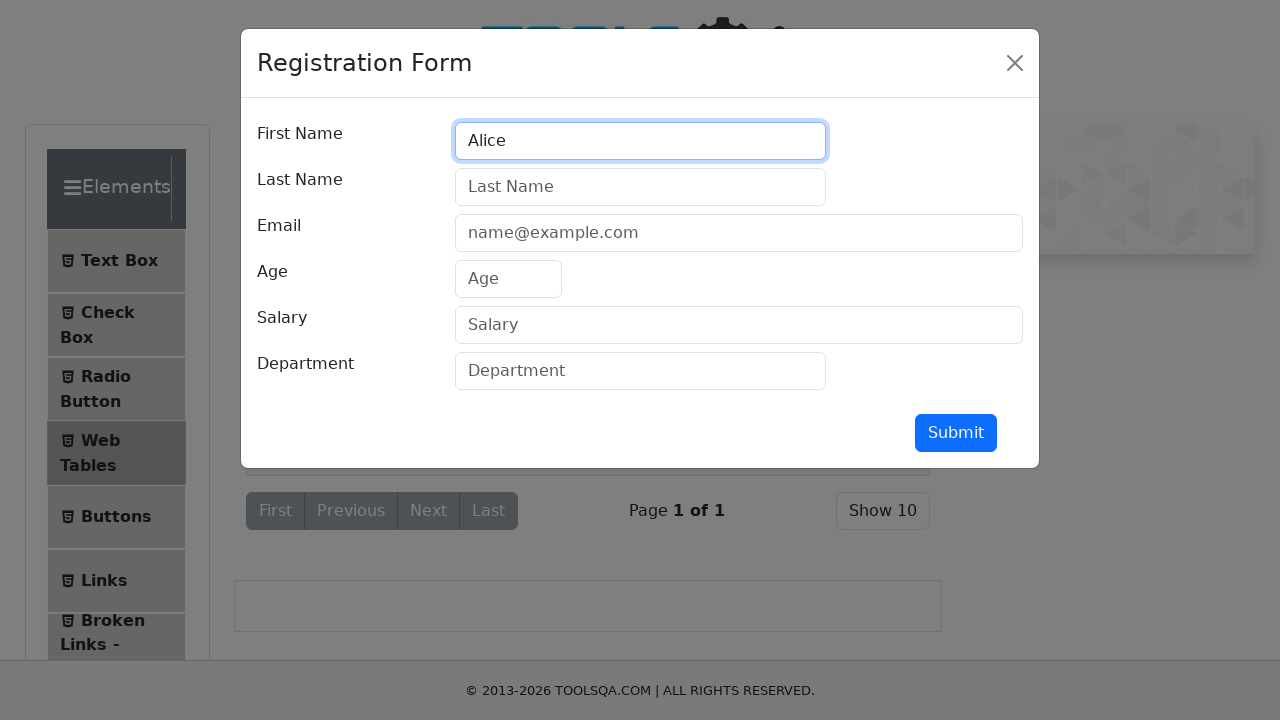

Filled last name field with 'Johnson' on #lastName
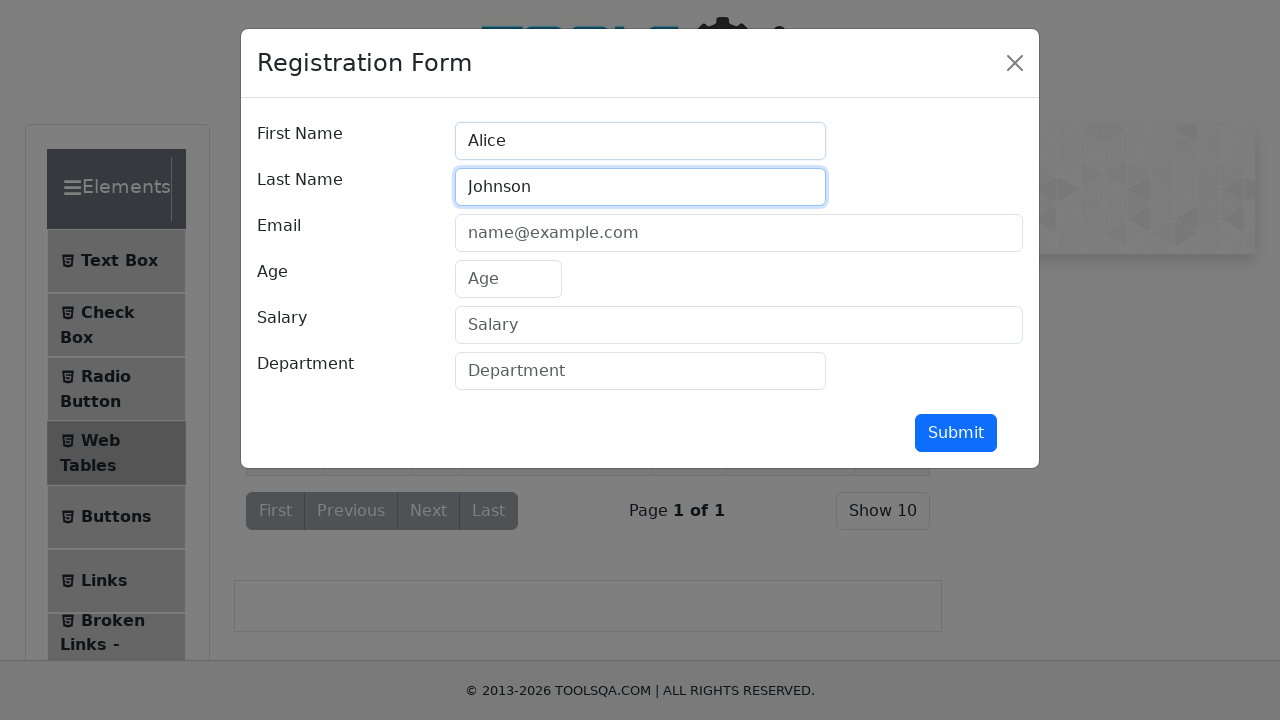

Filled email field with 'alice.johnson@example.com' on #userEmail
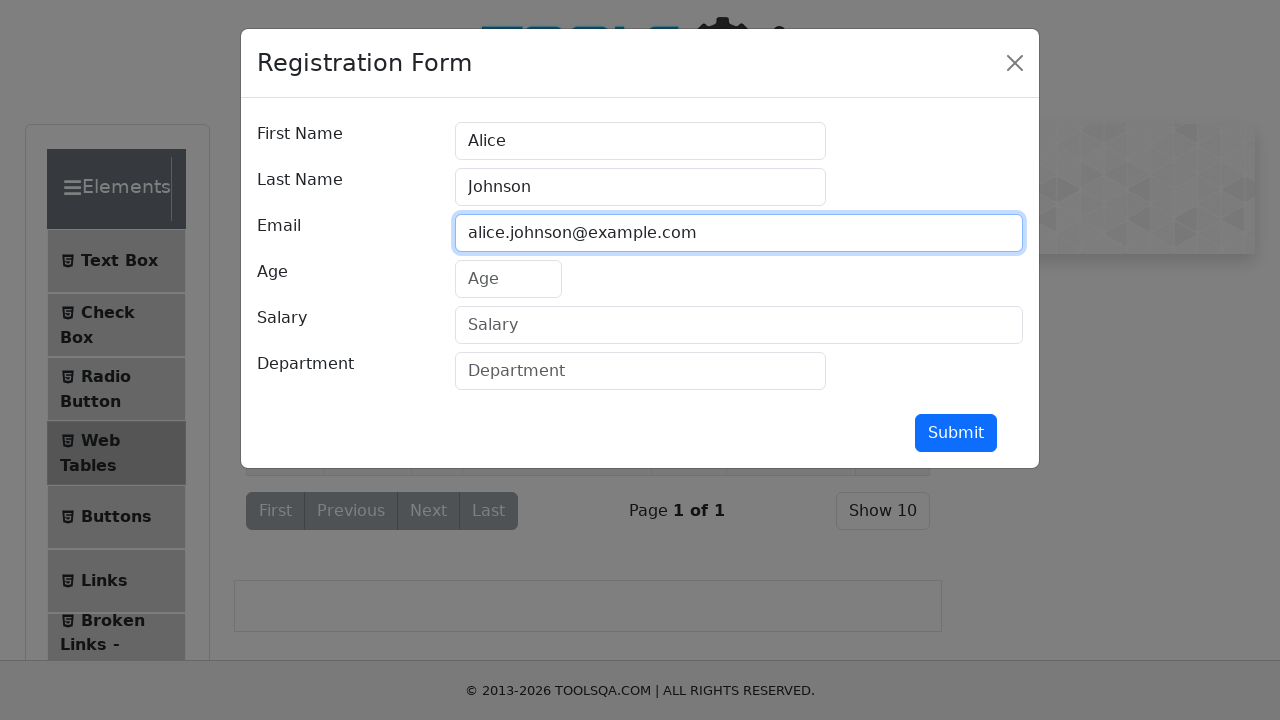

Filled age field with '28' on #age
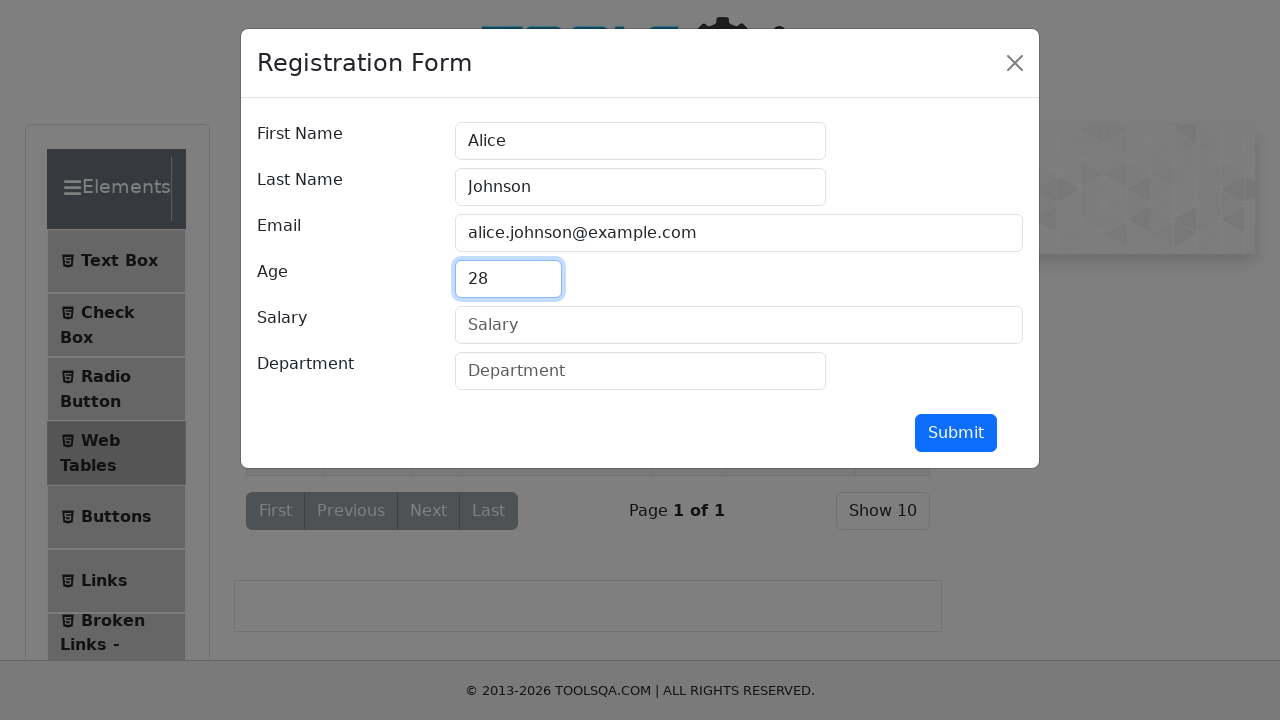

Filled salary field with '5500' on #salary
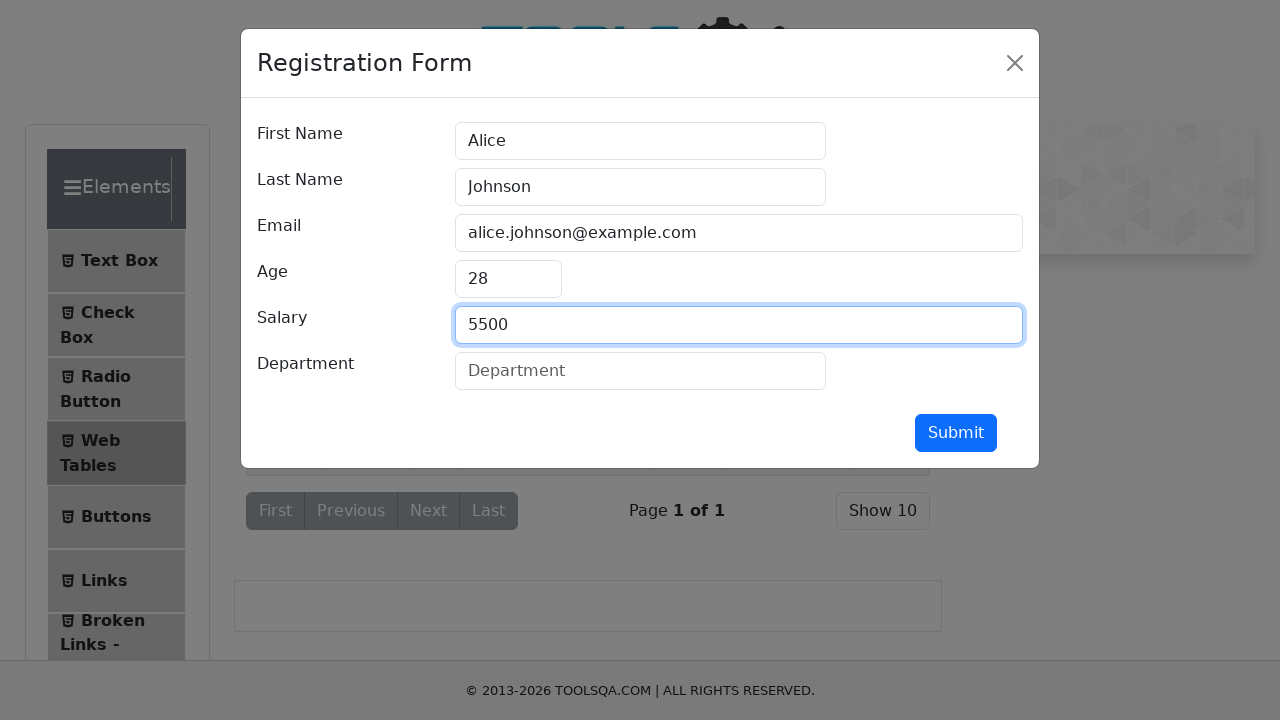

Filled department field with 'Engineering' on #department
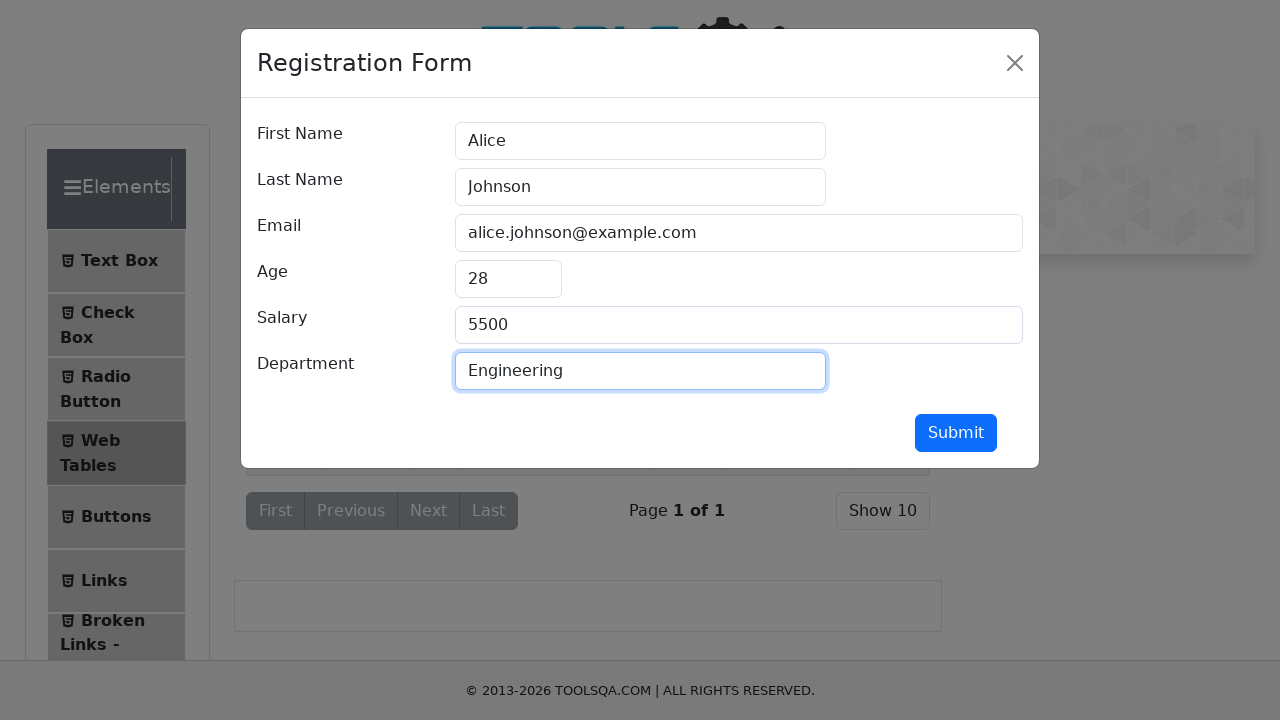

Clicked submit button to add new record at (956, 433) on #submit
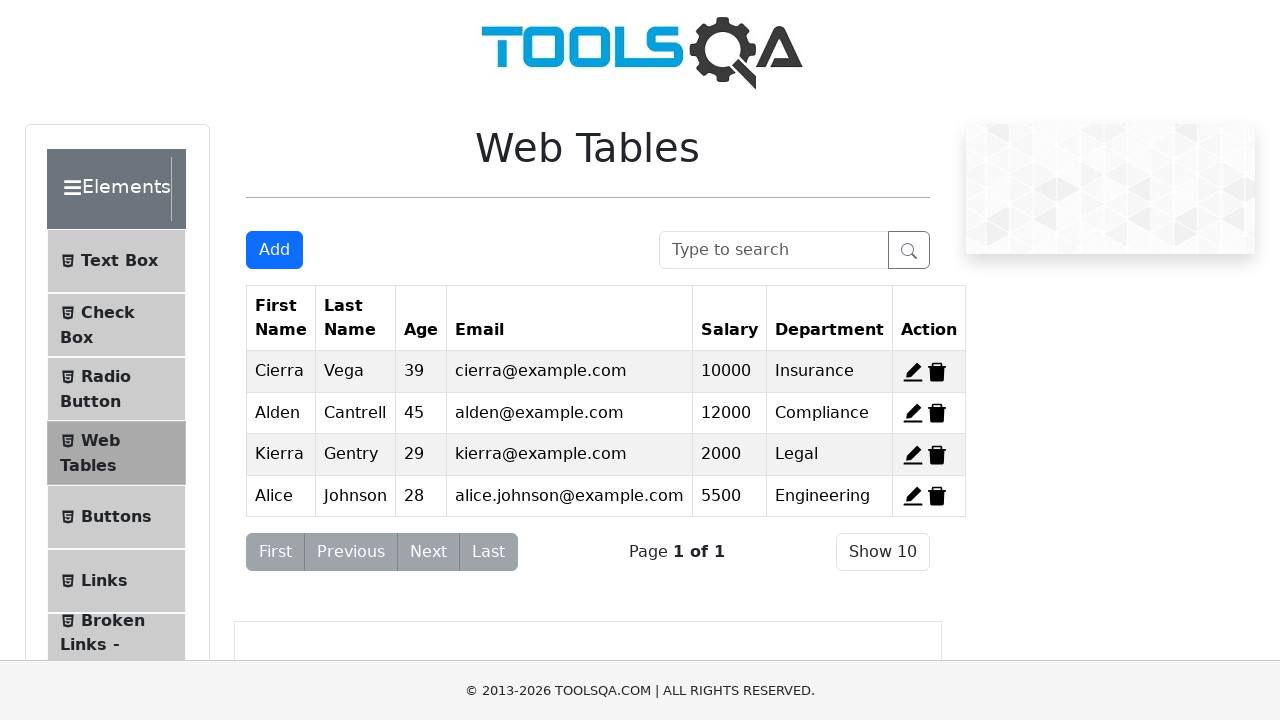

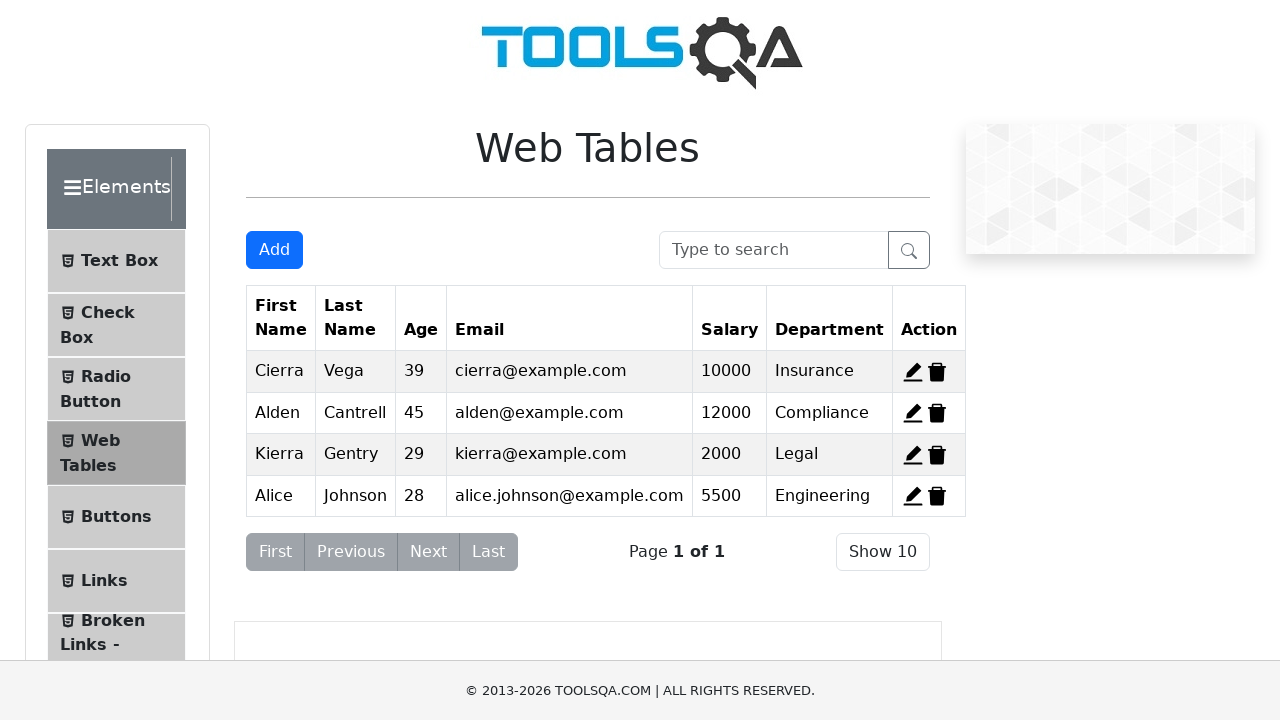